Tests dynamic control enabling functionality by verifying that a textbox becomes enabled after clicking the Enable button and waiting for the state change

Starting URL: https://the-internet.herokuapp.com/dynamic_controls

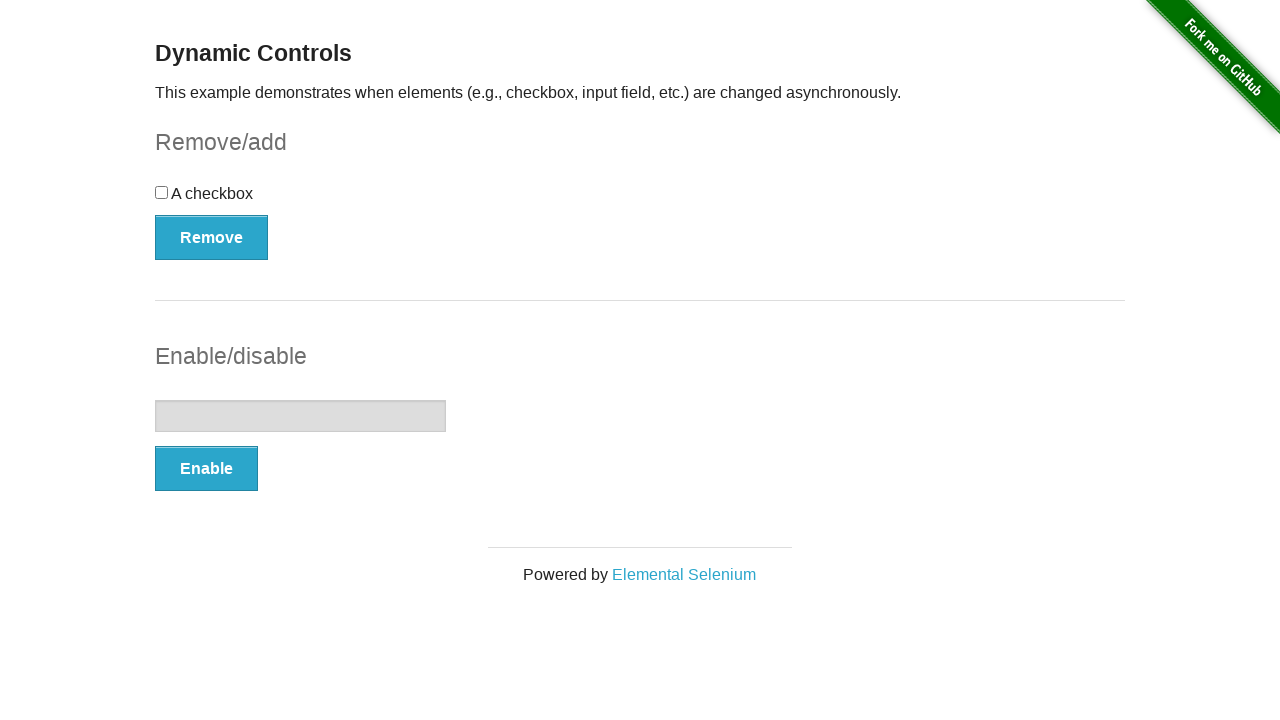

Verified textbox is initially disabled
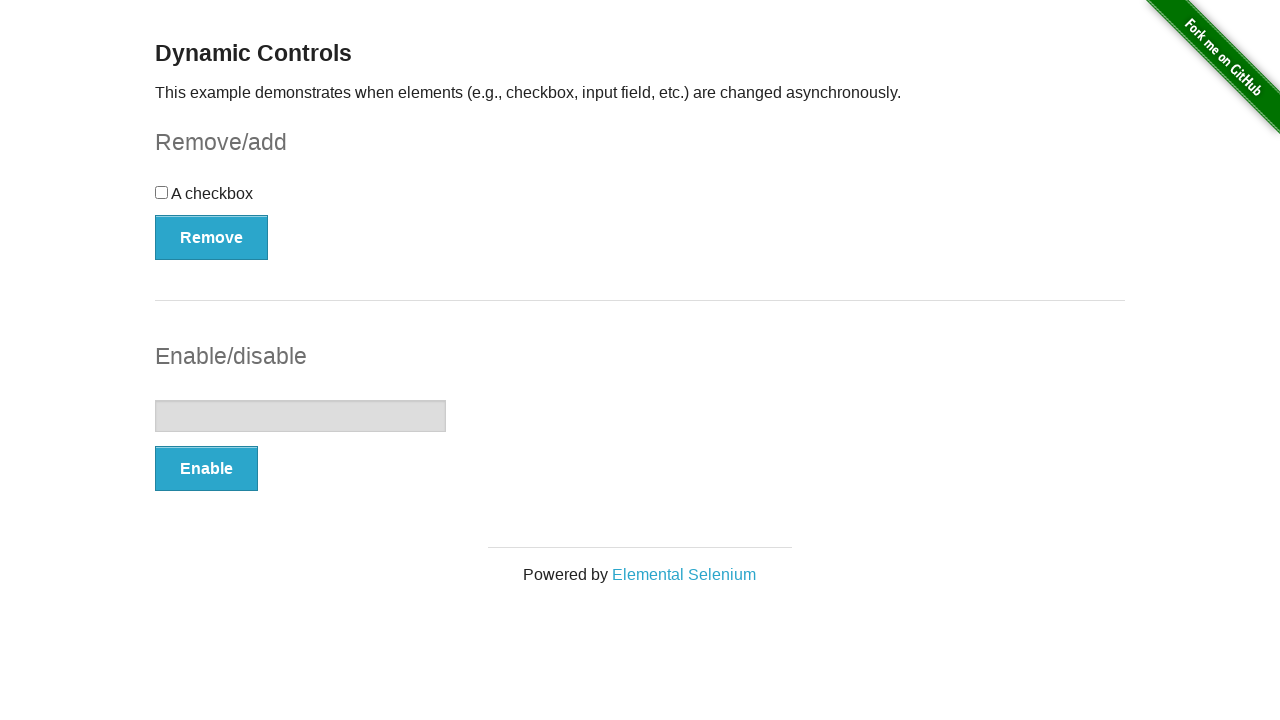

Clicked Enable button at (206, 469) on button:text('Enable')
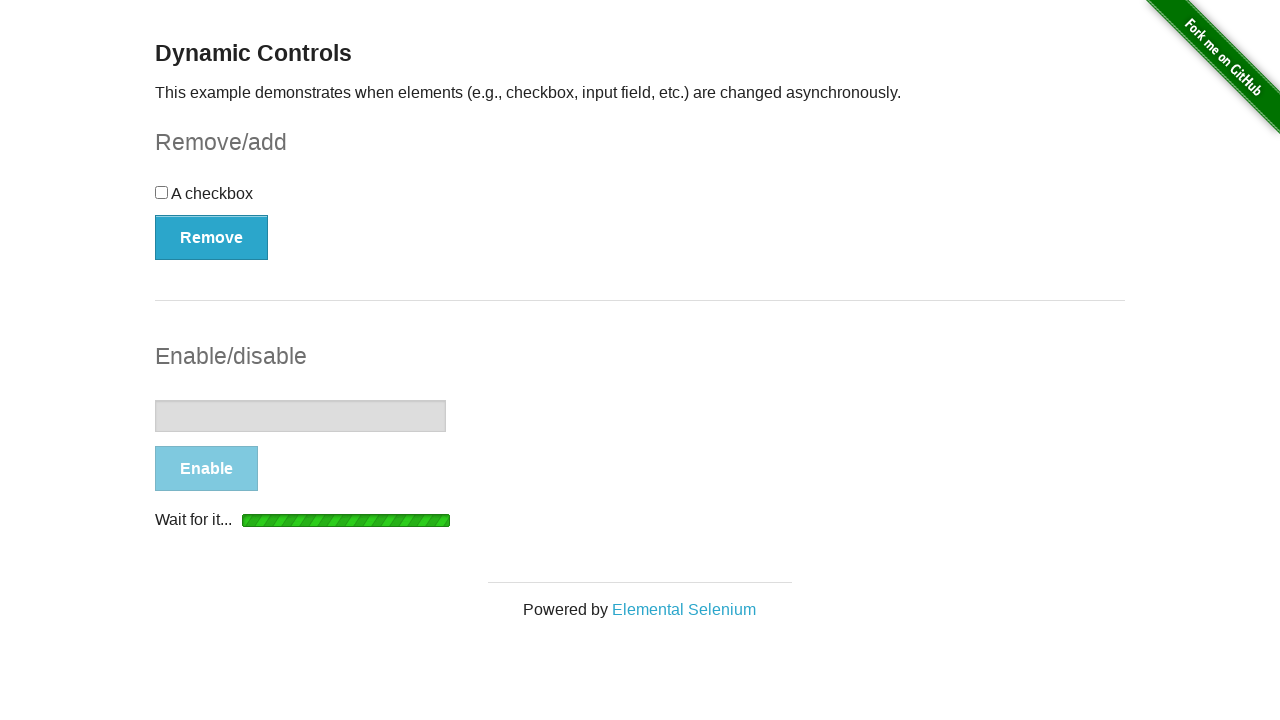

Waited for textbox to become enabled
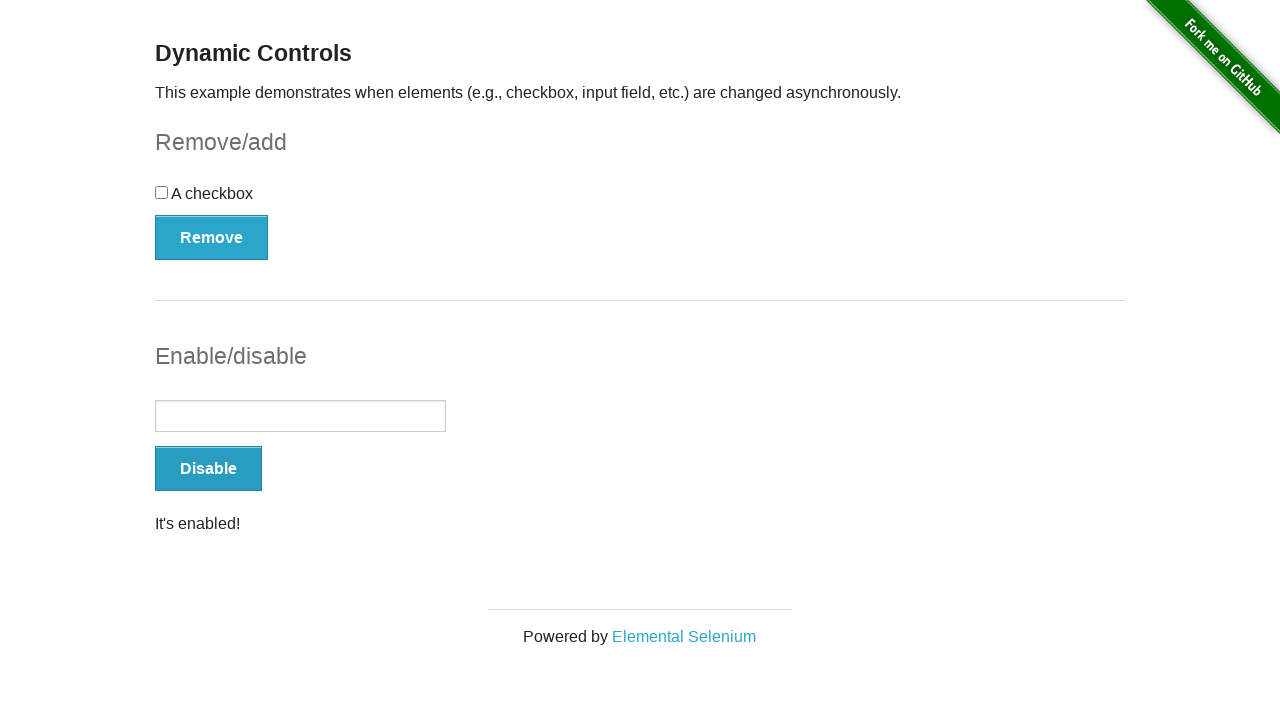

Verified 'It's enabled!' message is visible
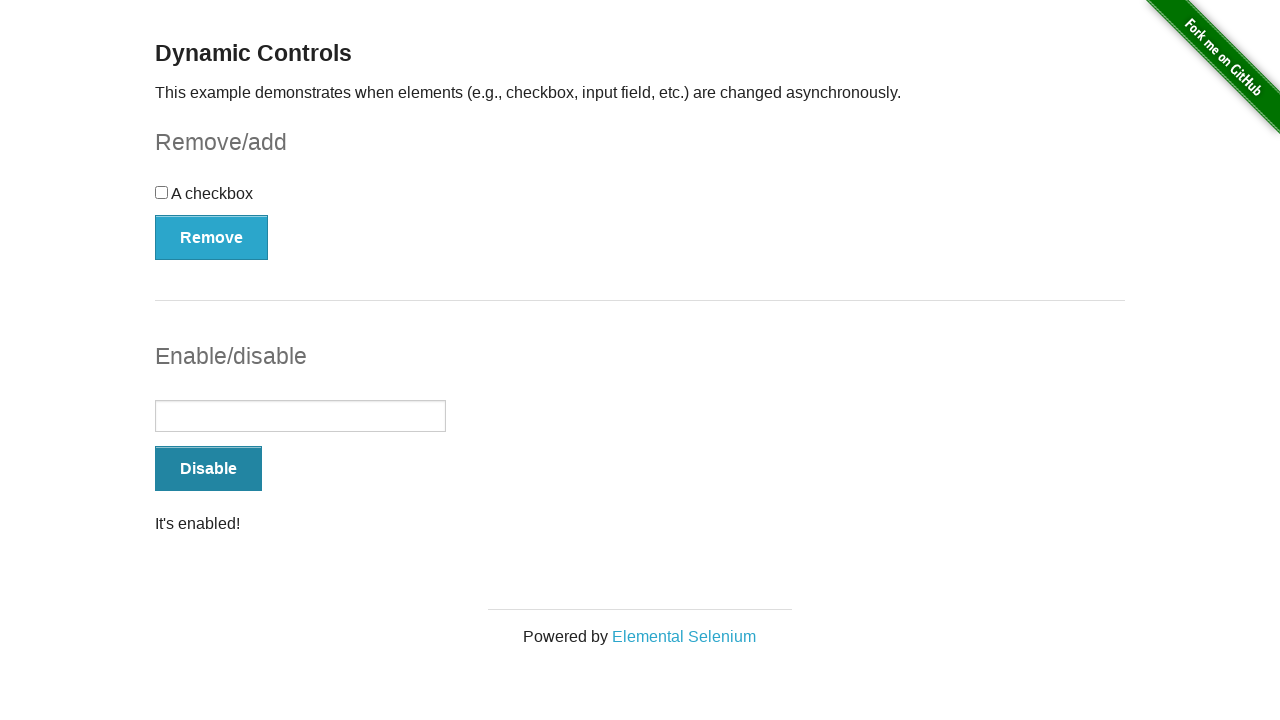

Verified message text contains 'It's enabled!'
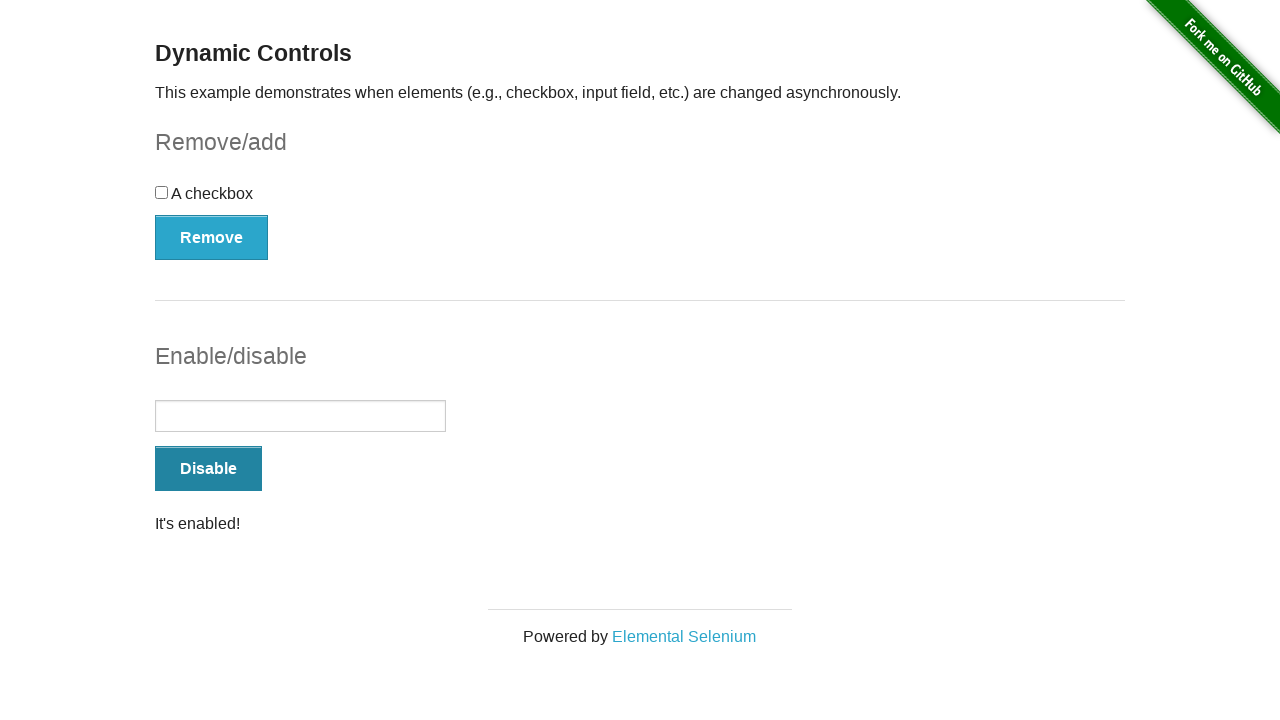

Verified textbox is now enabled
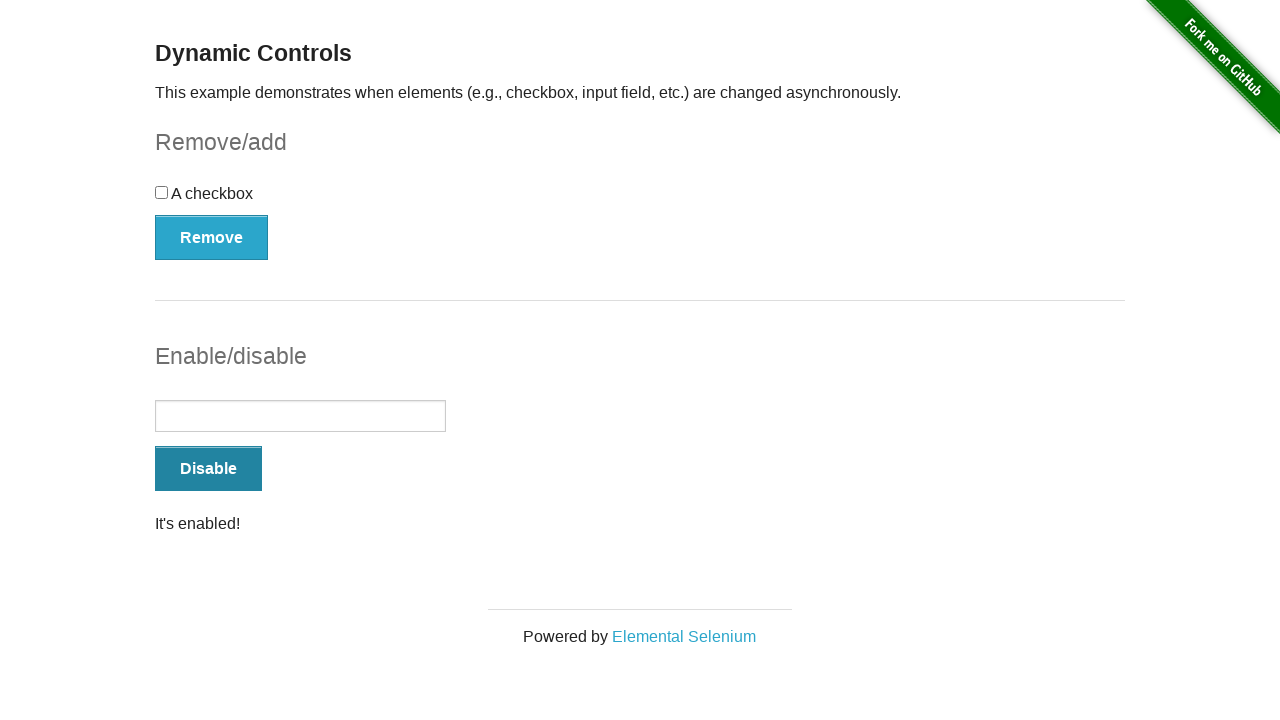

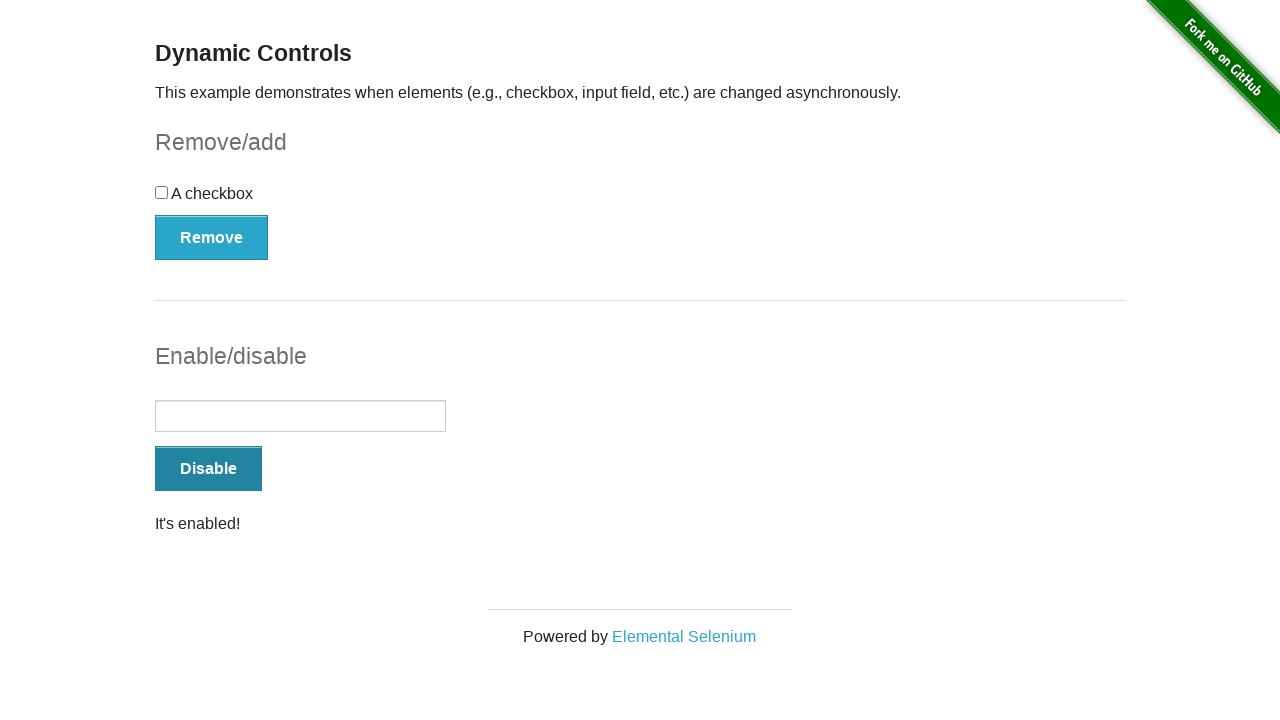